Tests different types of JavaScript alerts including simple alert, confirm dialog, and prompt dialog by triggering and interacting with each type

Starting URL: http://demo.automationtesting.in/Alerts.html

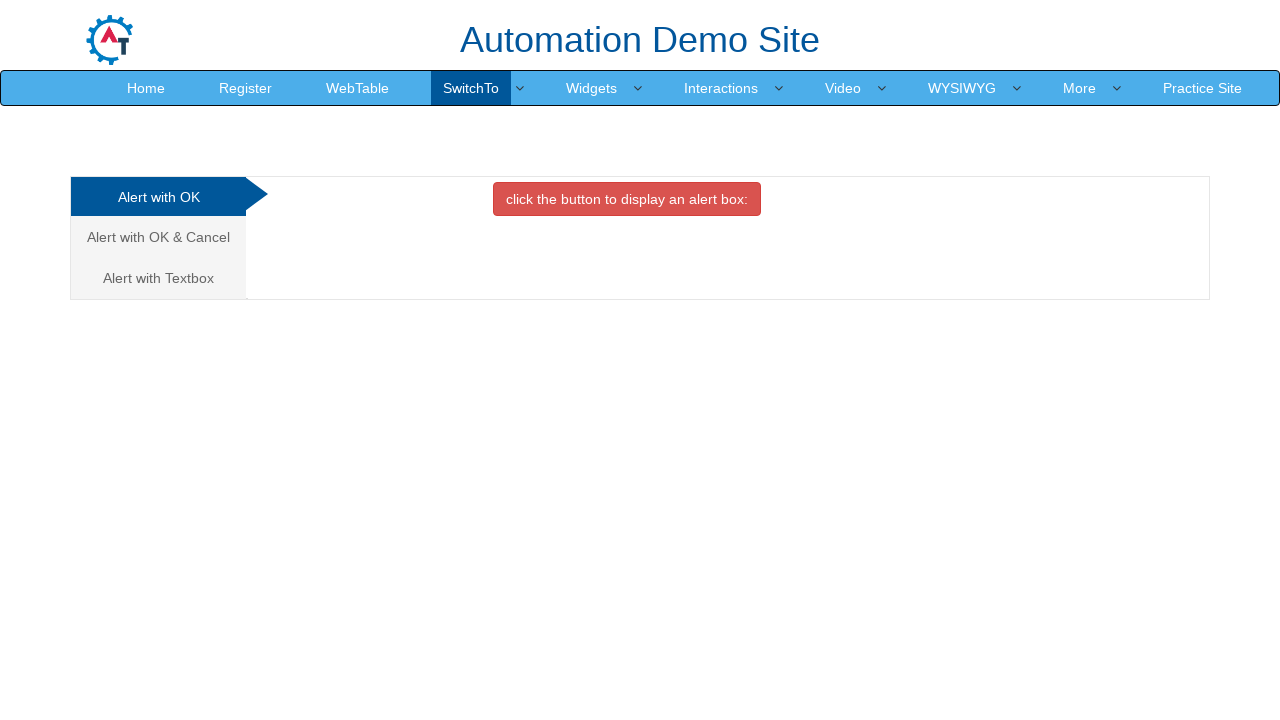

Clicked on Alert tab at (158, 197) on (//*[@class='analystic'])[1]
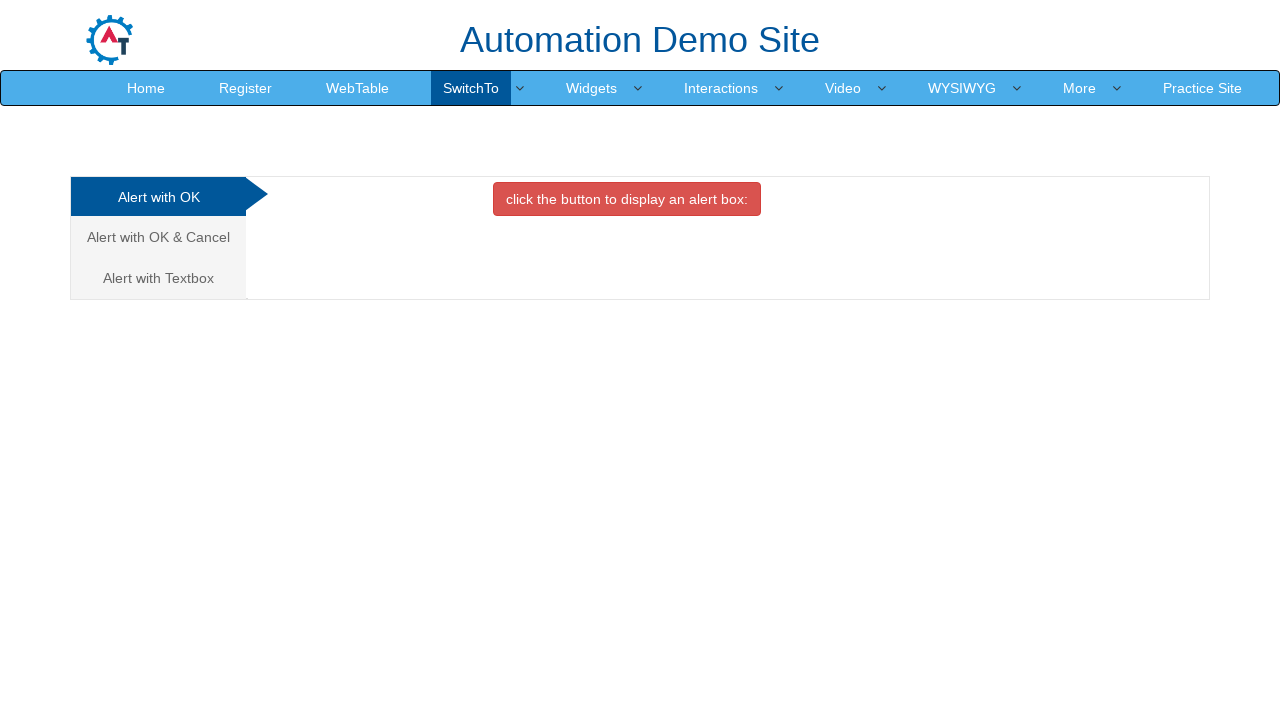

Clicked button to trigger alert at (627, 199) on xpath=//*[@class='btn btn-danger']
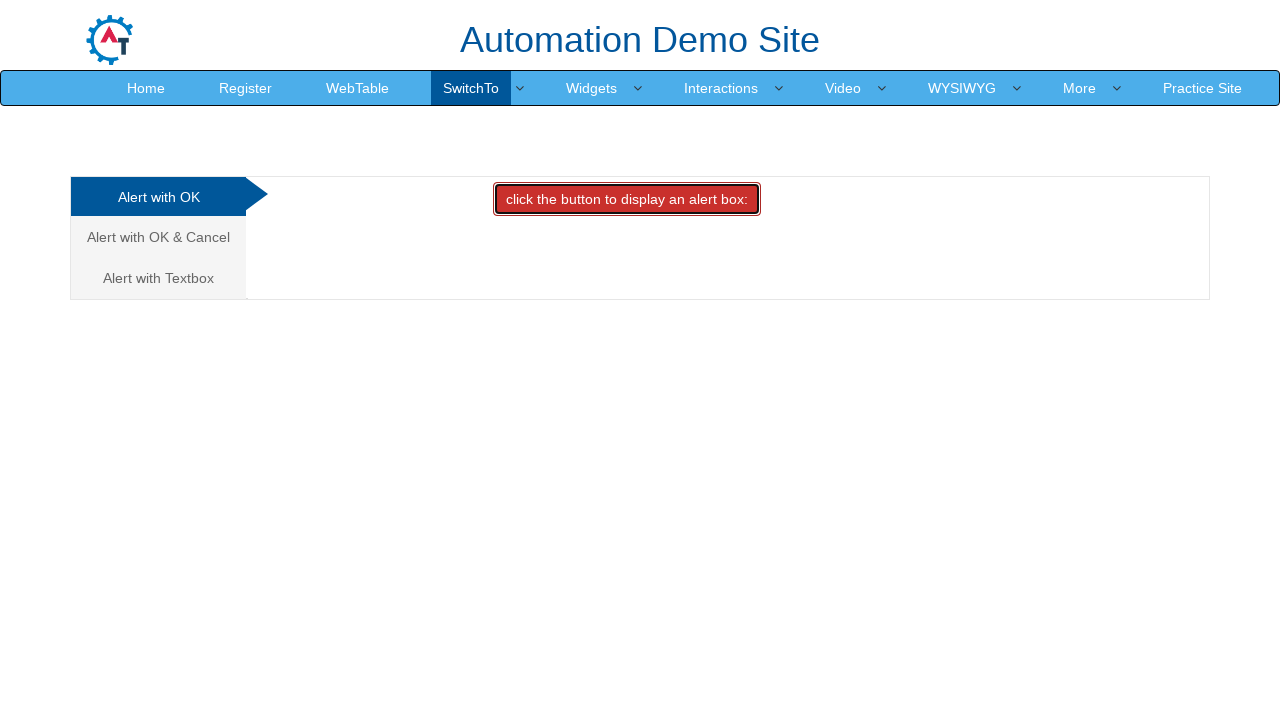

Accepted the simple alert dialog
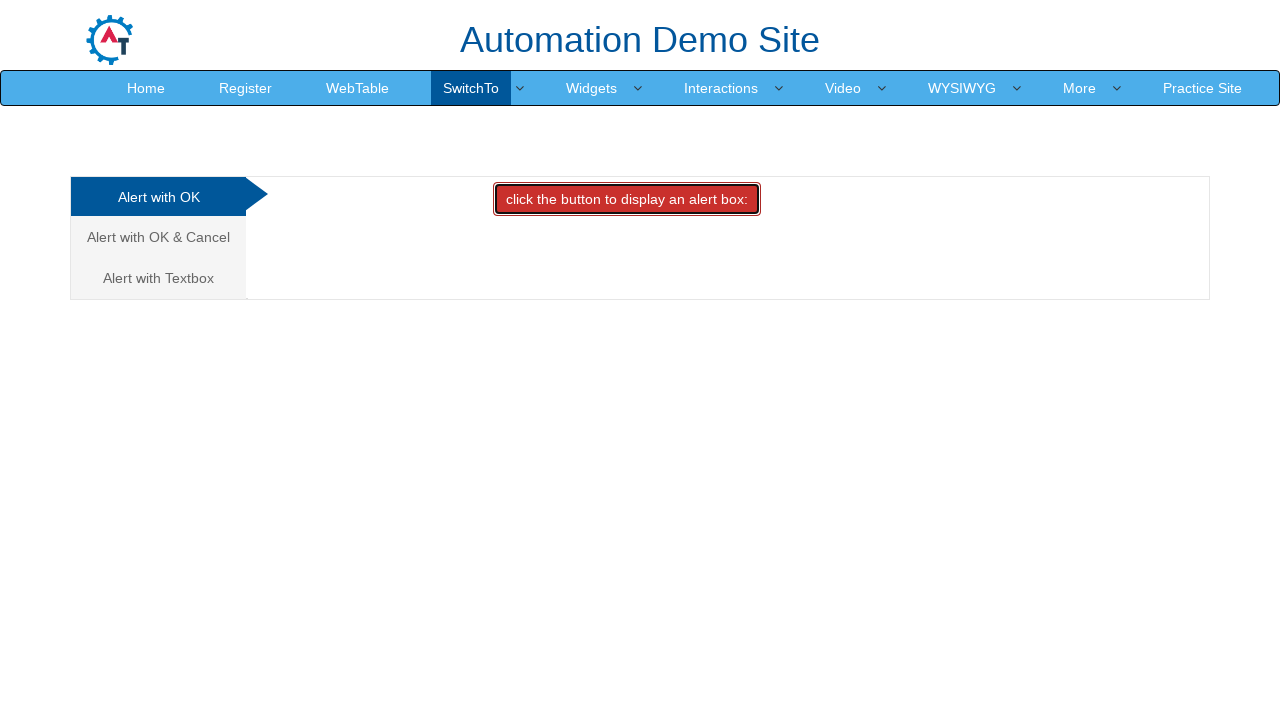

Clicked on Confirm tab at (158, 237) on (//*[@class='analystic'])[2]
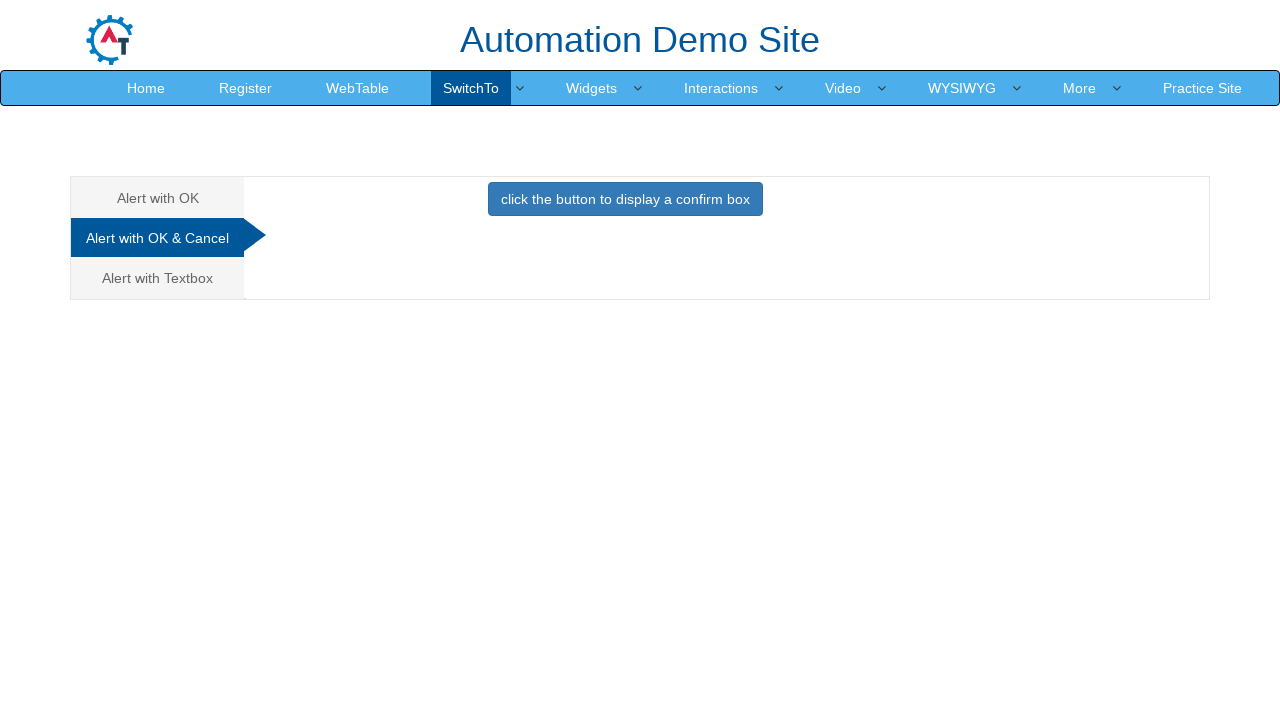

Clicked button to trigger confirm dialog at (625, 199) on xpath=//*[@class='btn btn-primary']
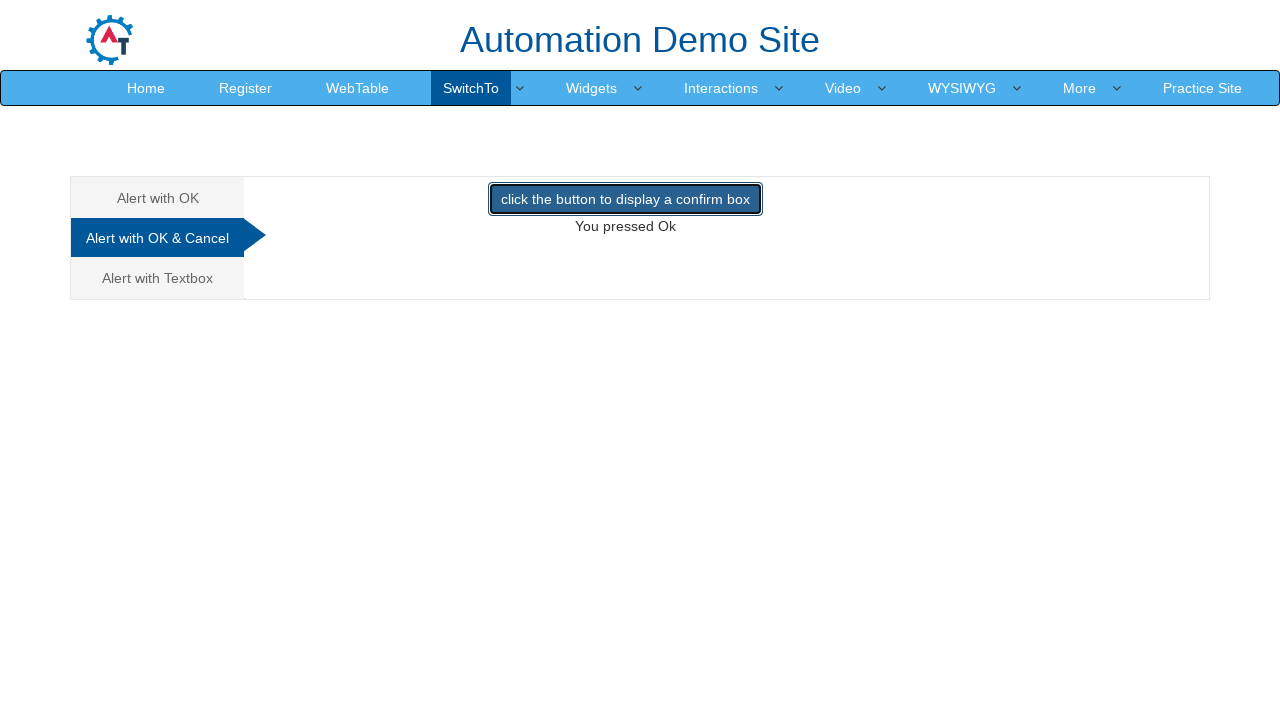

Dismissed the confirm dialog
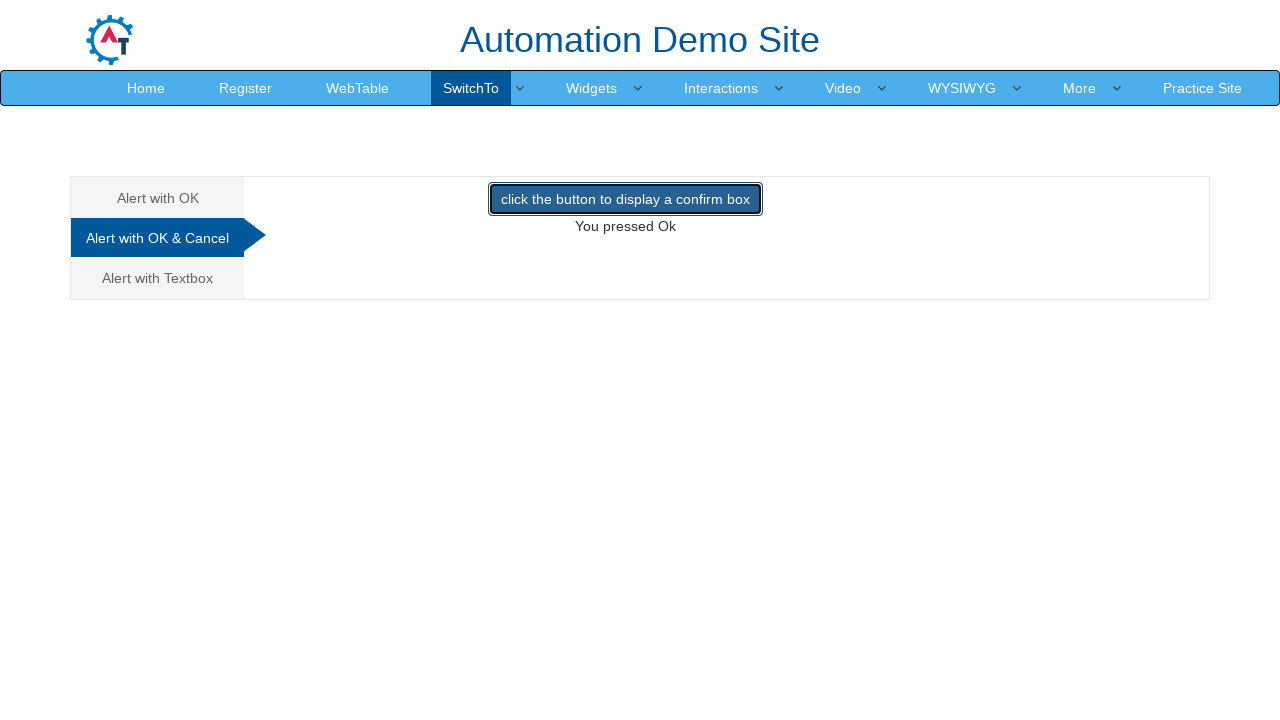

Clicked on Prompt tab at (158, 278) on (//*[@class='analystic'])[3]
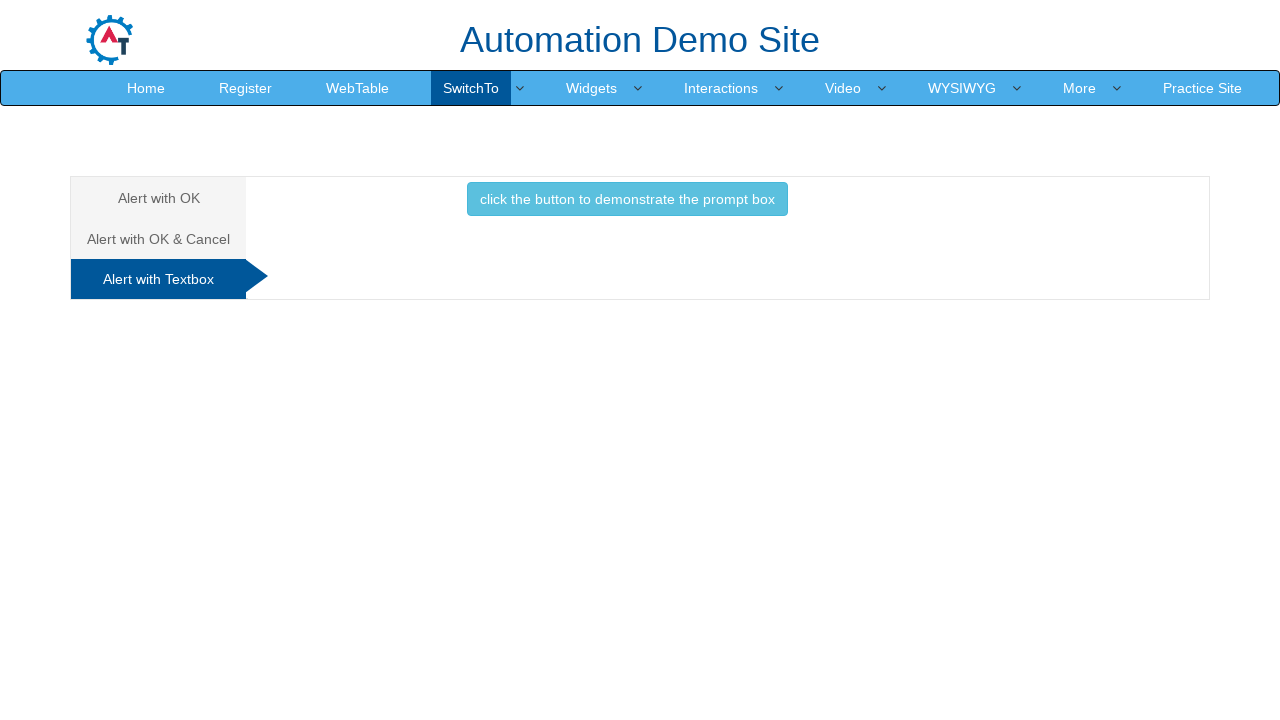

Clicked button to trigger prompt dialog at (627, 199) on xpath=//*[@class='btn btn-info']
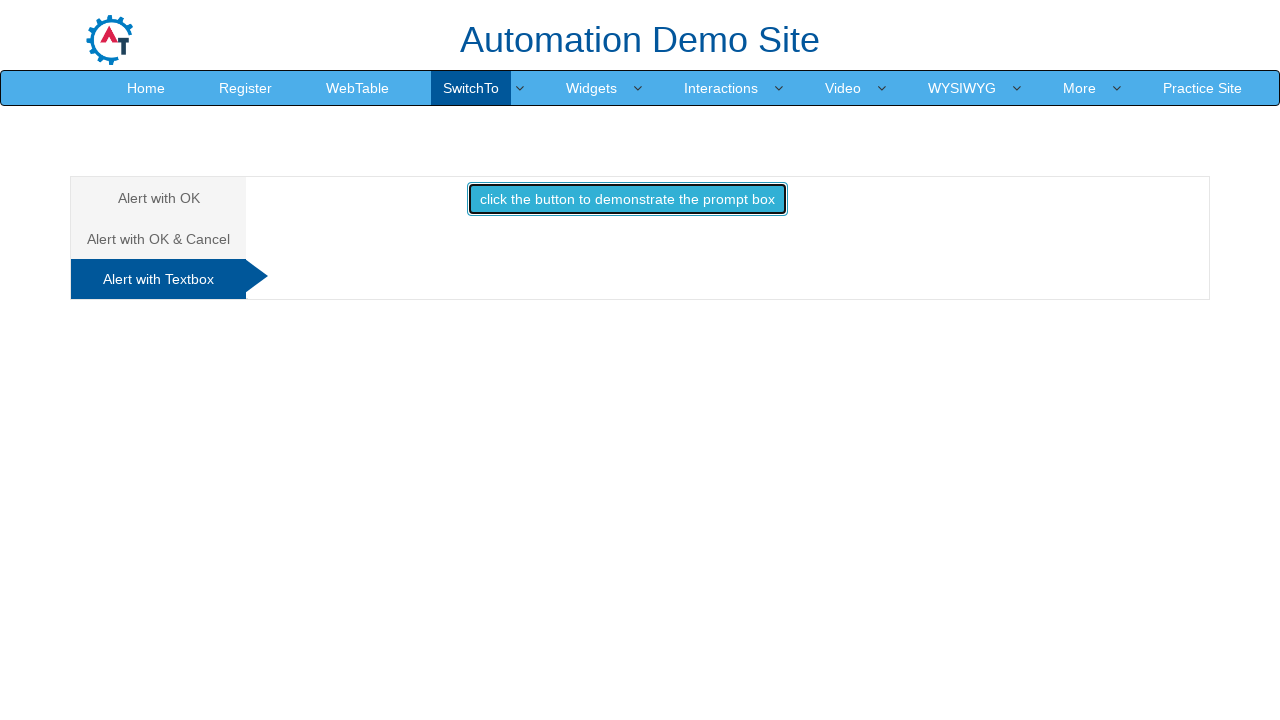

Handled prompt dialog by entering 'Sam' and accepting
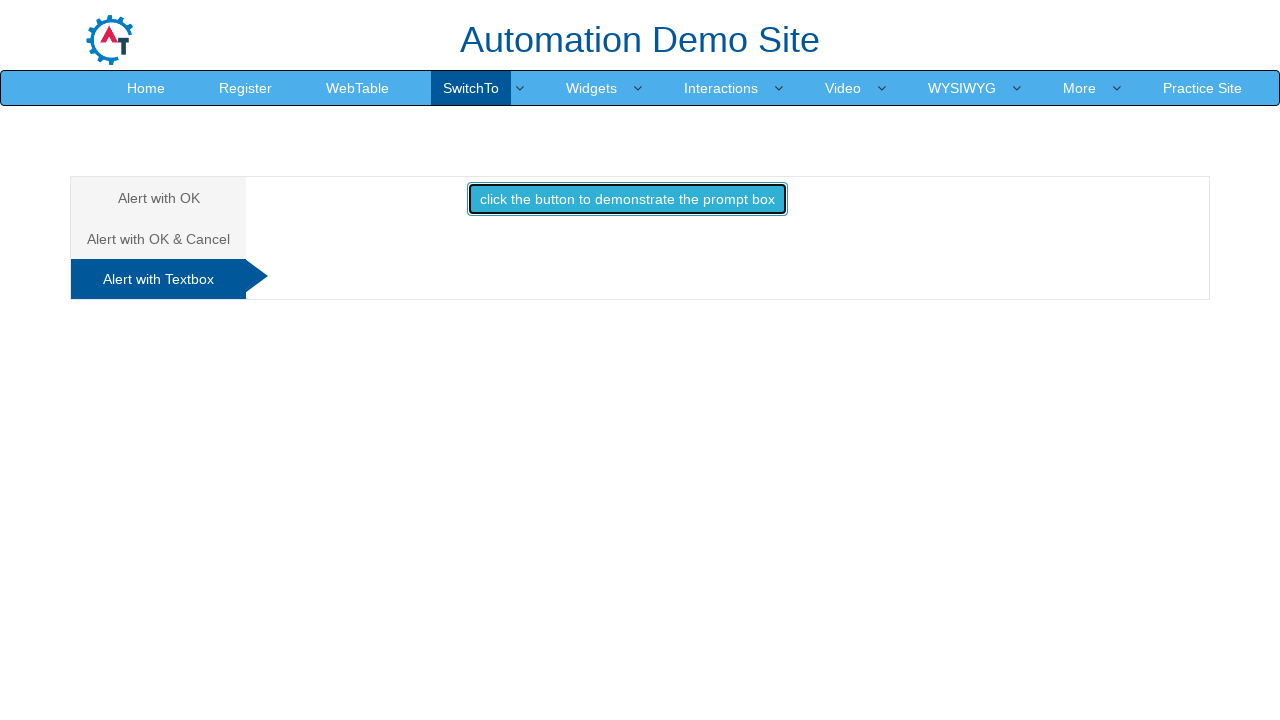

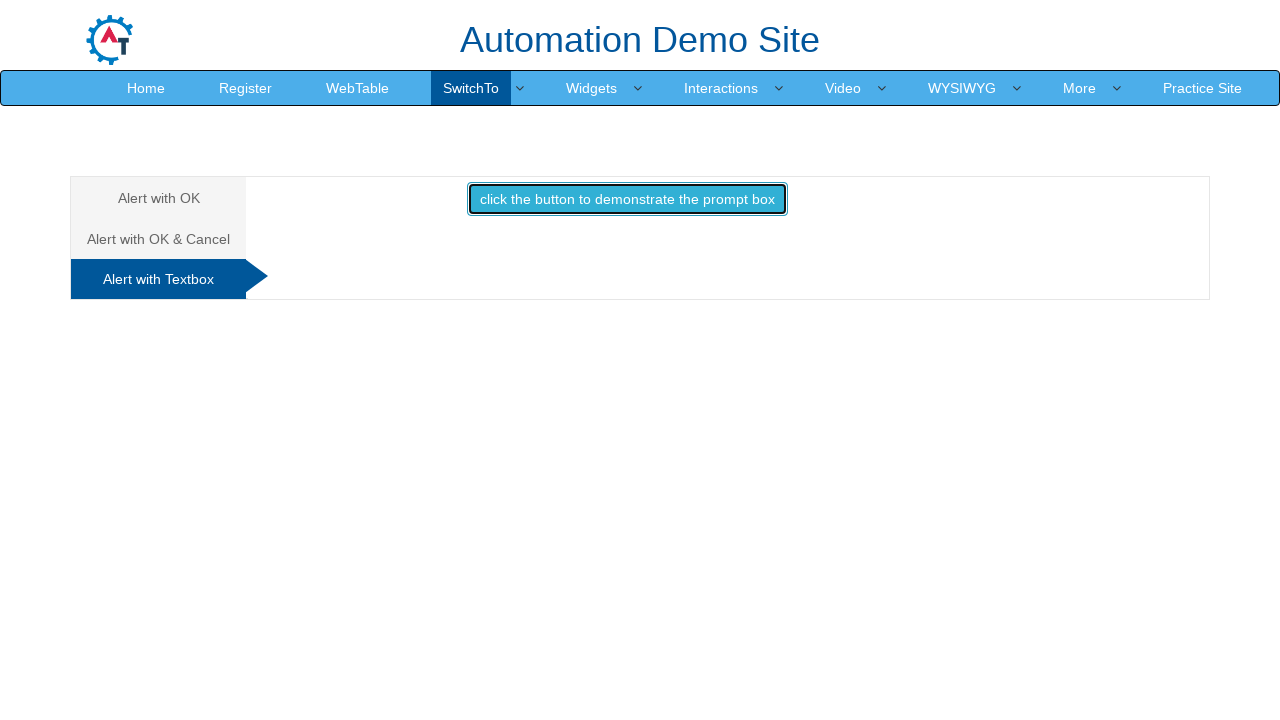